Tests handling of closed window scenarios by opening a new window, closing it, and verifying proper behavior when attempting to interact with a closed page context.

Starting URL: https://the-internet.herokuapp.com/windows

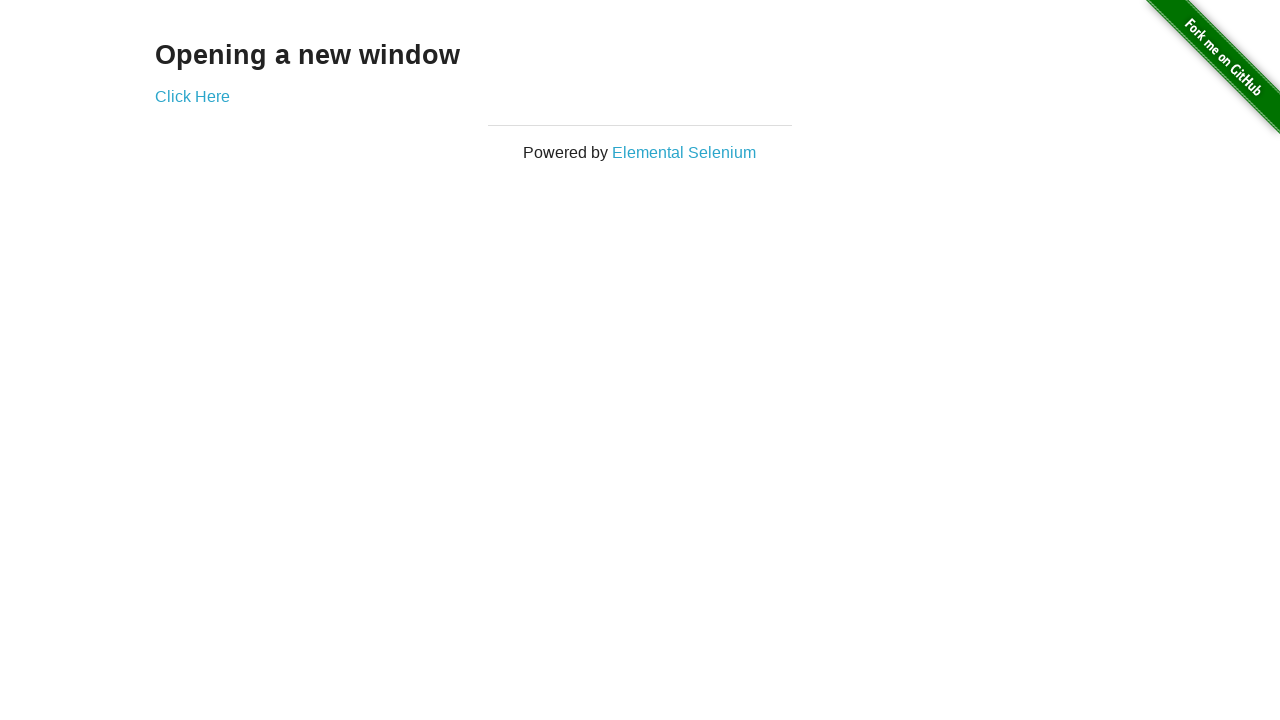

Clicked link to open new window and captured new page at (192, 96) on xpath=//div[@id='content']//a
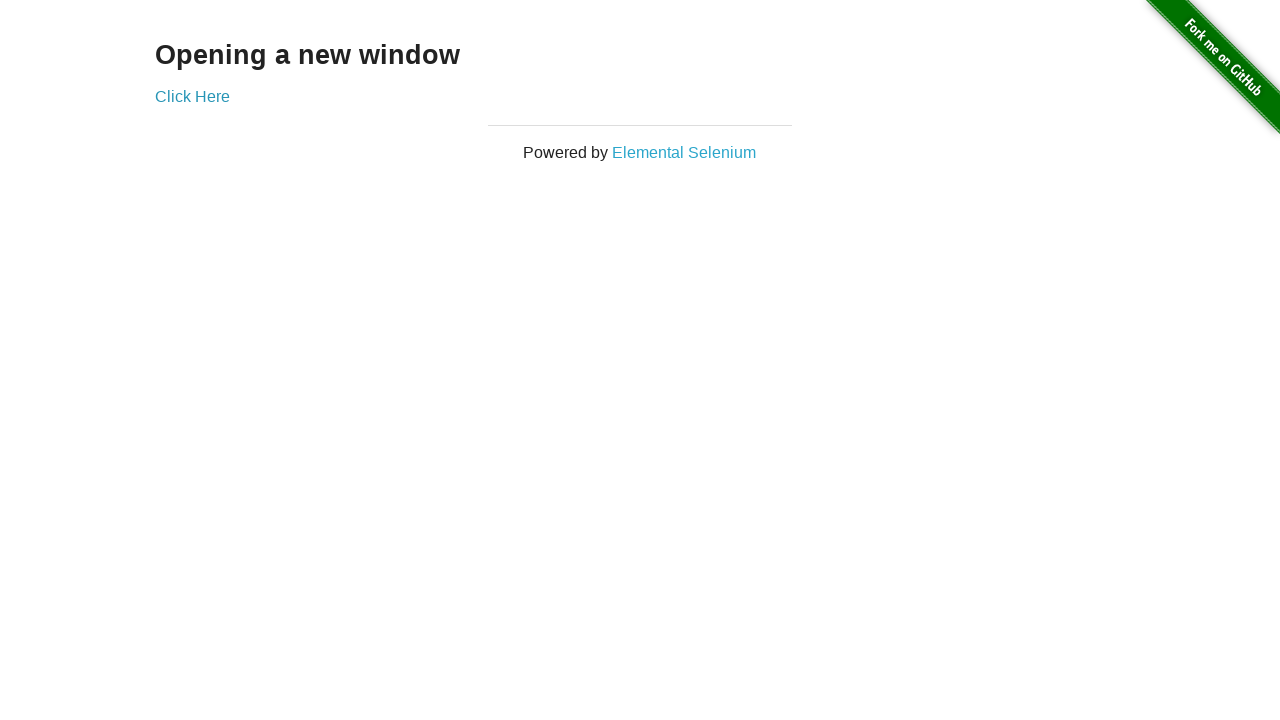

New window page loaded
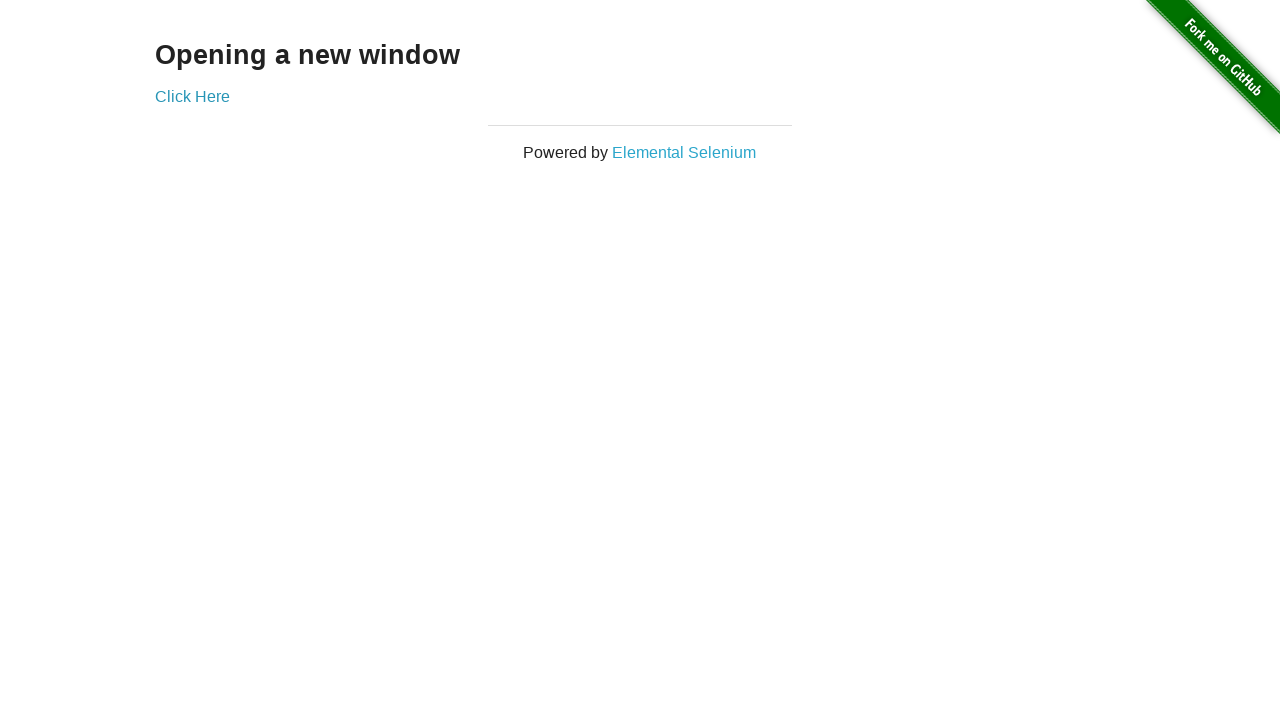

Closed the new window
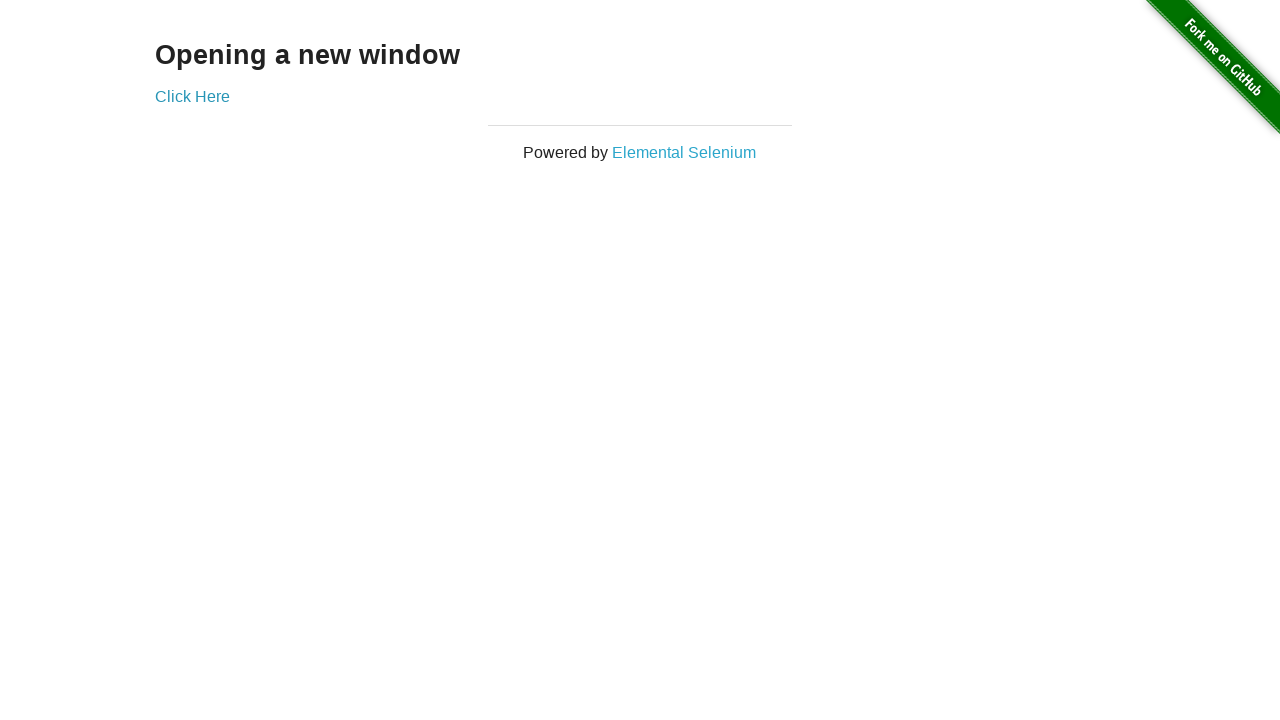

Verified closed page is no longer in context or marked as closed
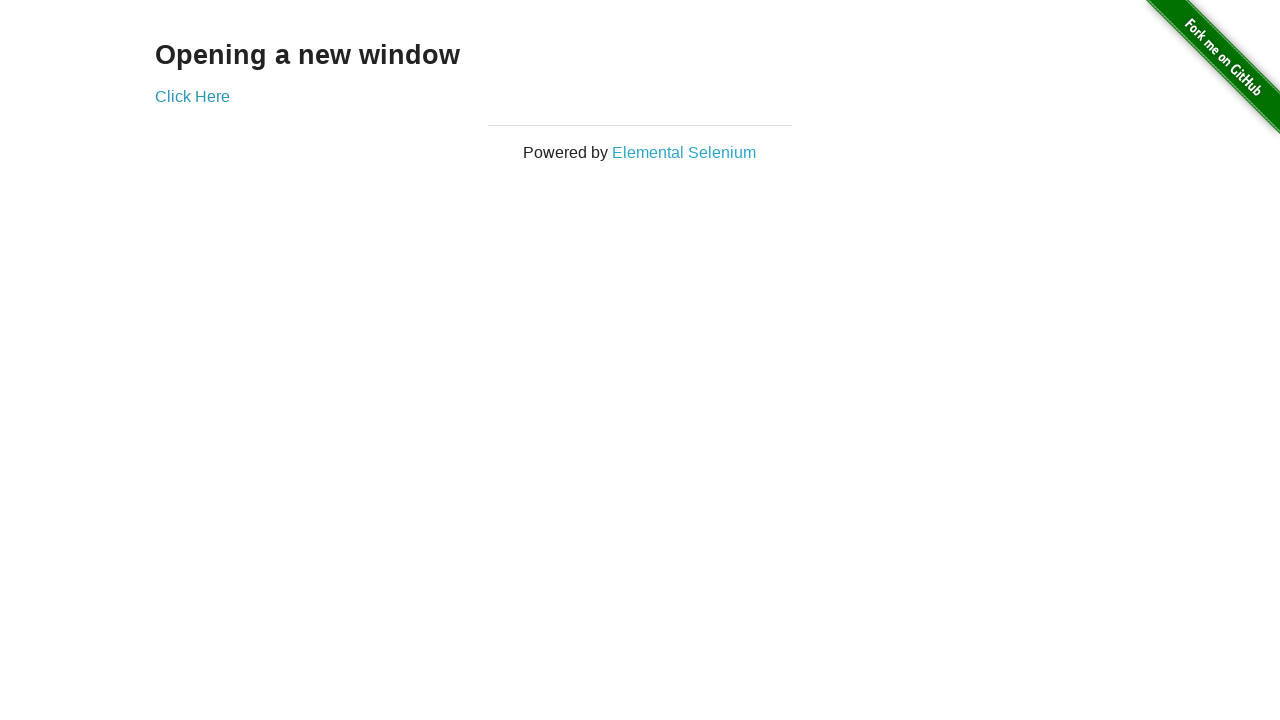

Verified original page is still accessible in context
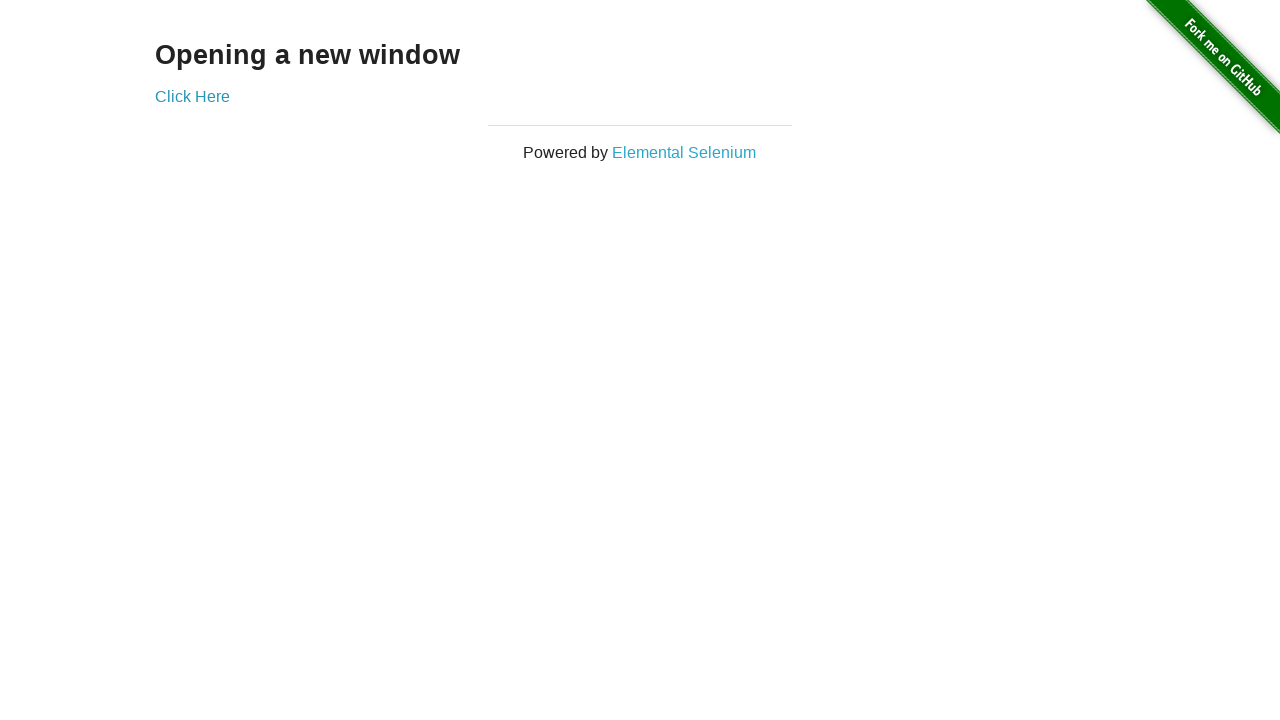

Window link selector loaded on original page
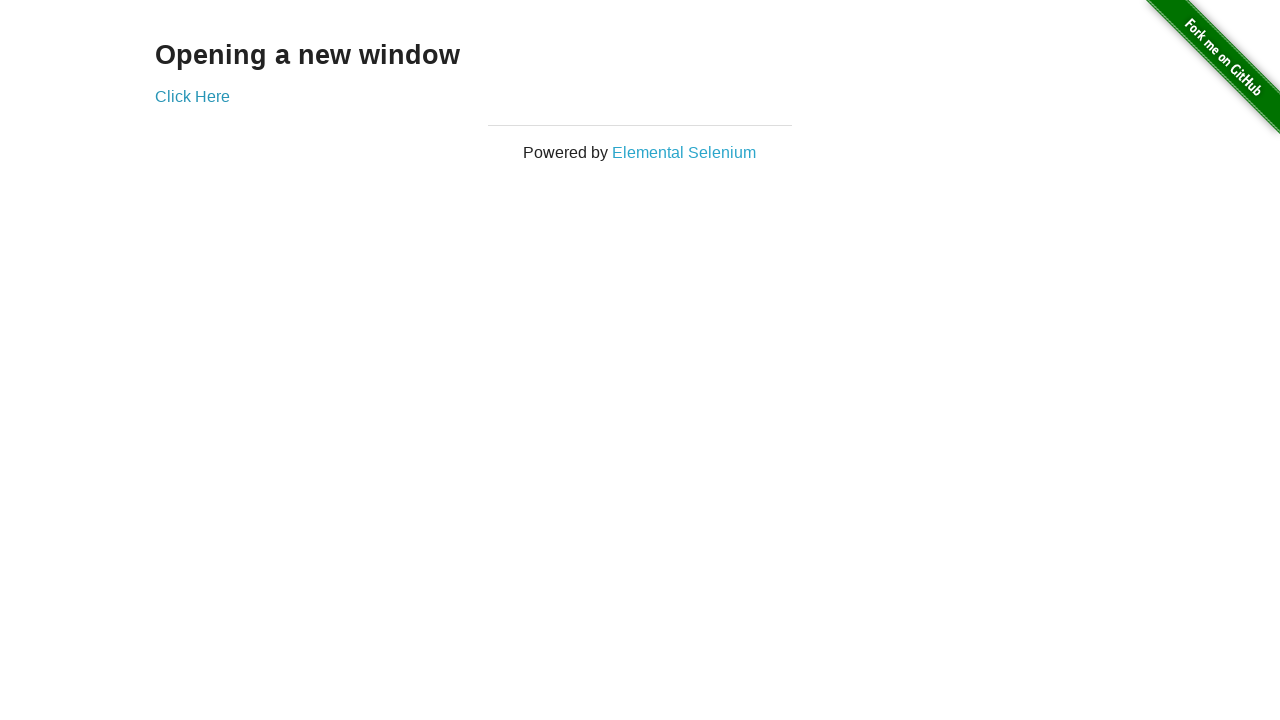

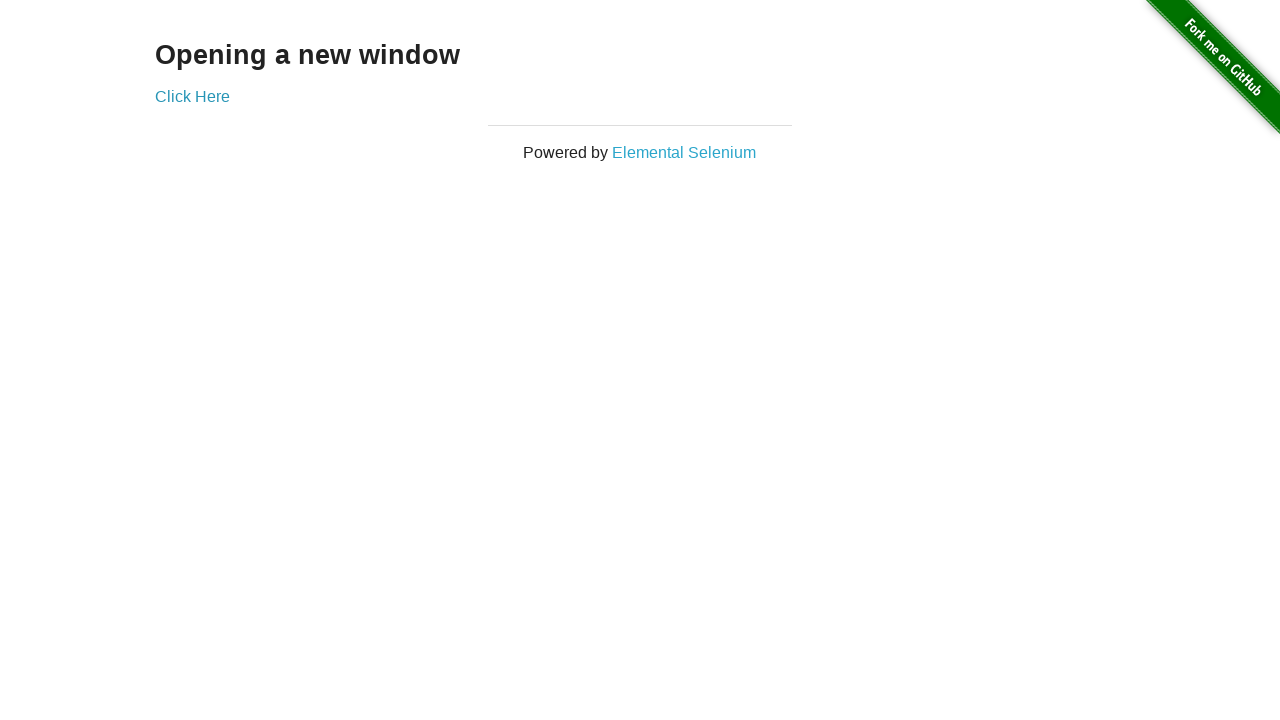